Navigates to the Flipkart homepage and maximizes the browser window to verify the page loads successfully

Starting URL: https://www.flipkart.com/

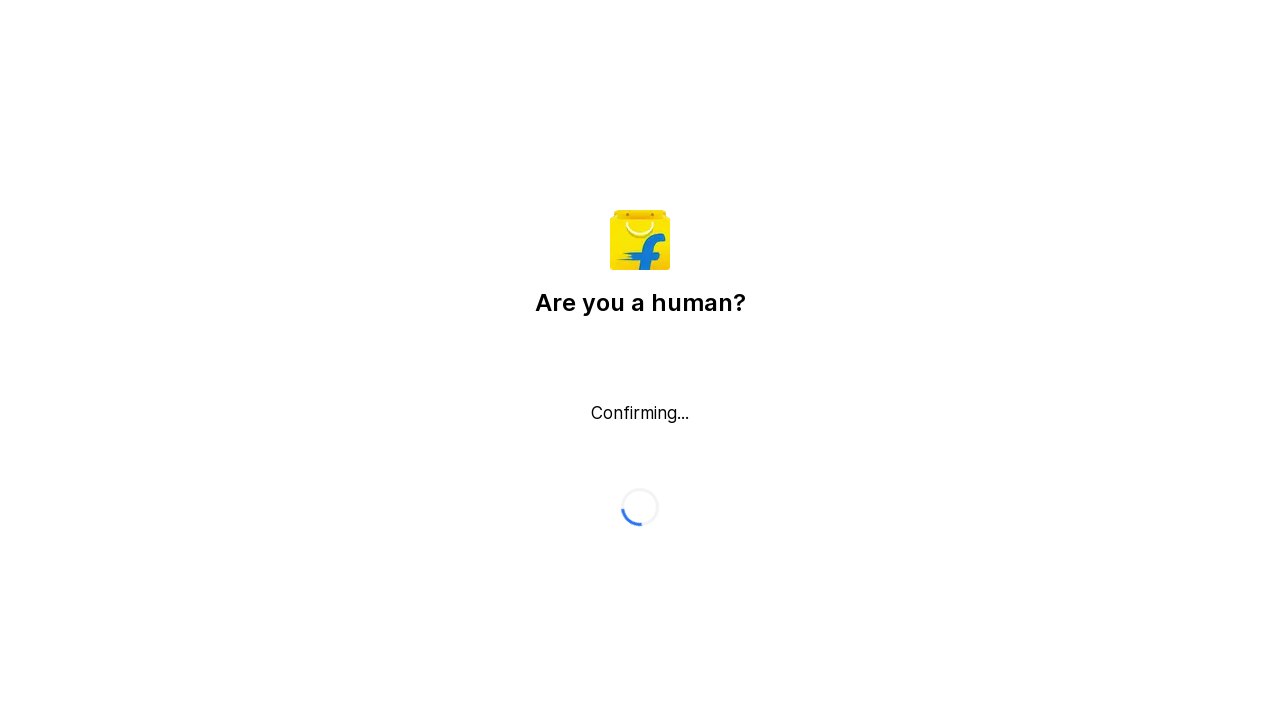

Navigated to Flipkart homepage
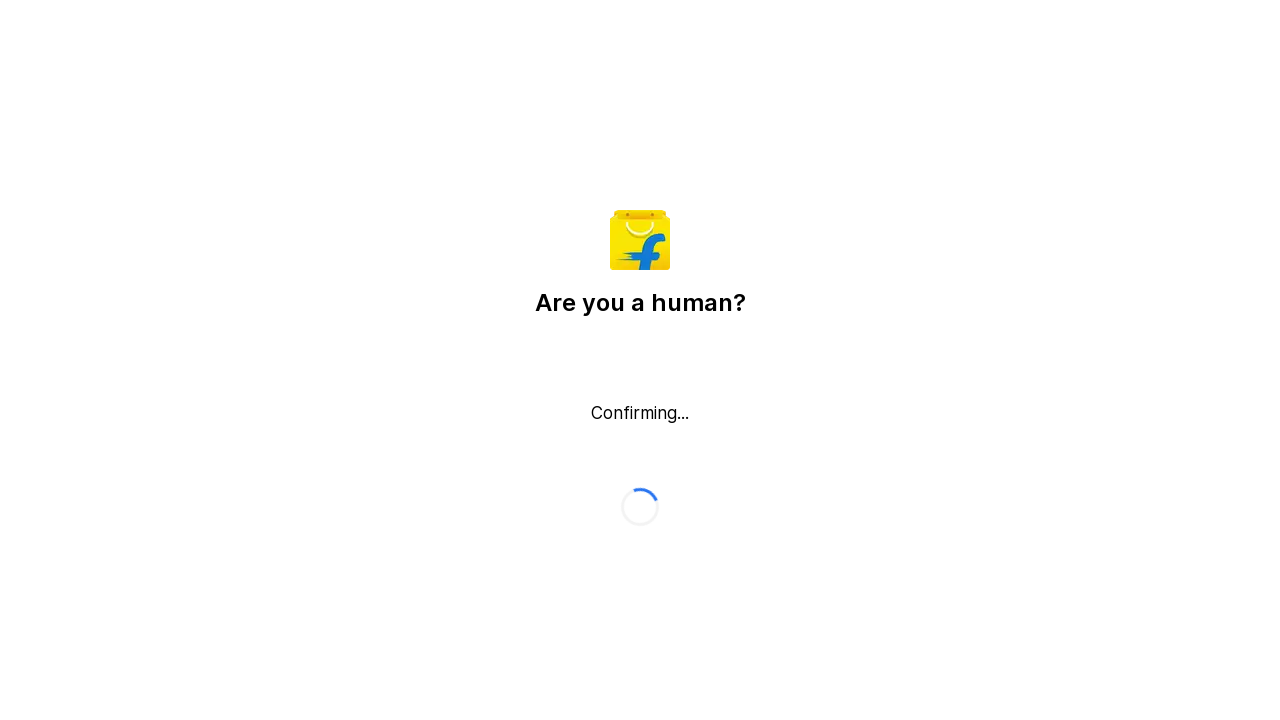

Maximized browser window to 1920x1080
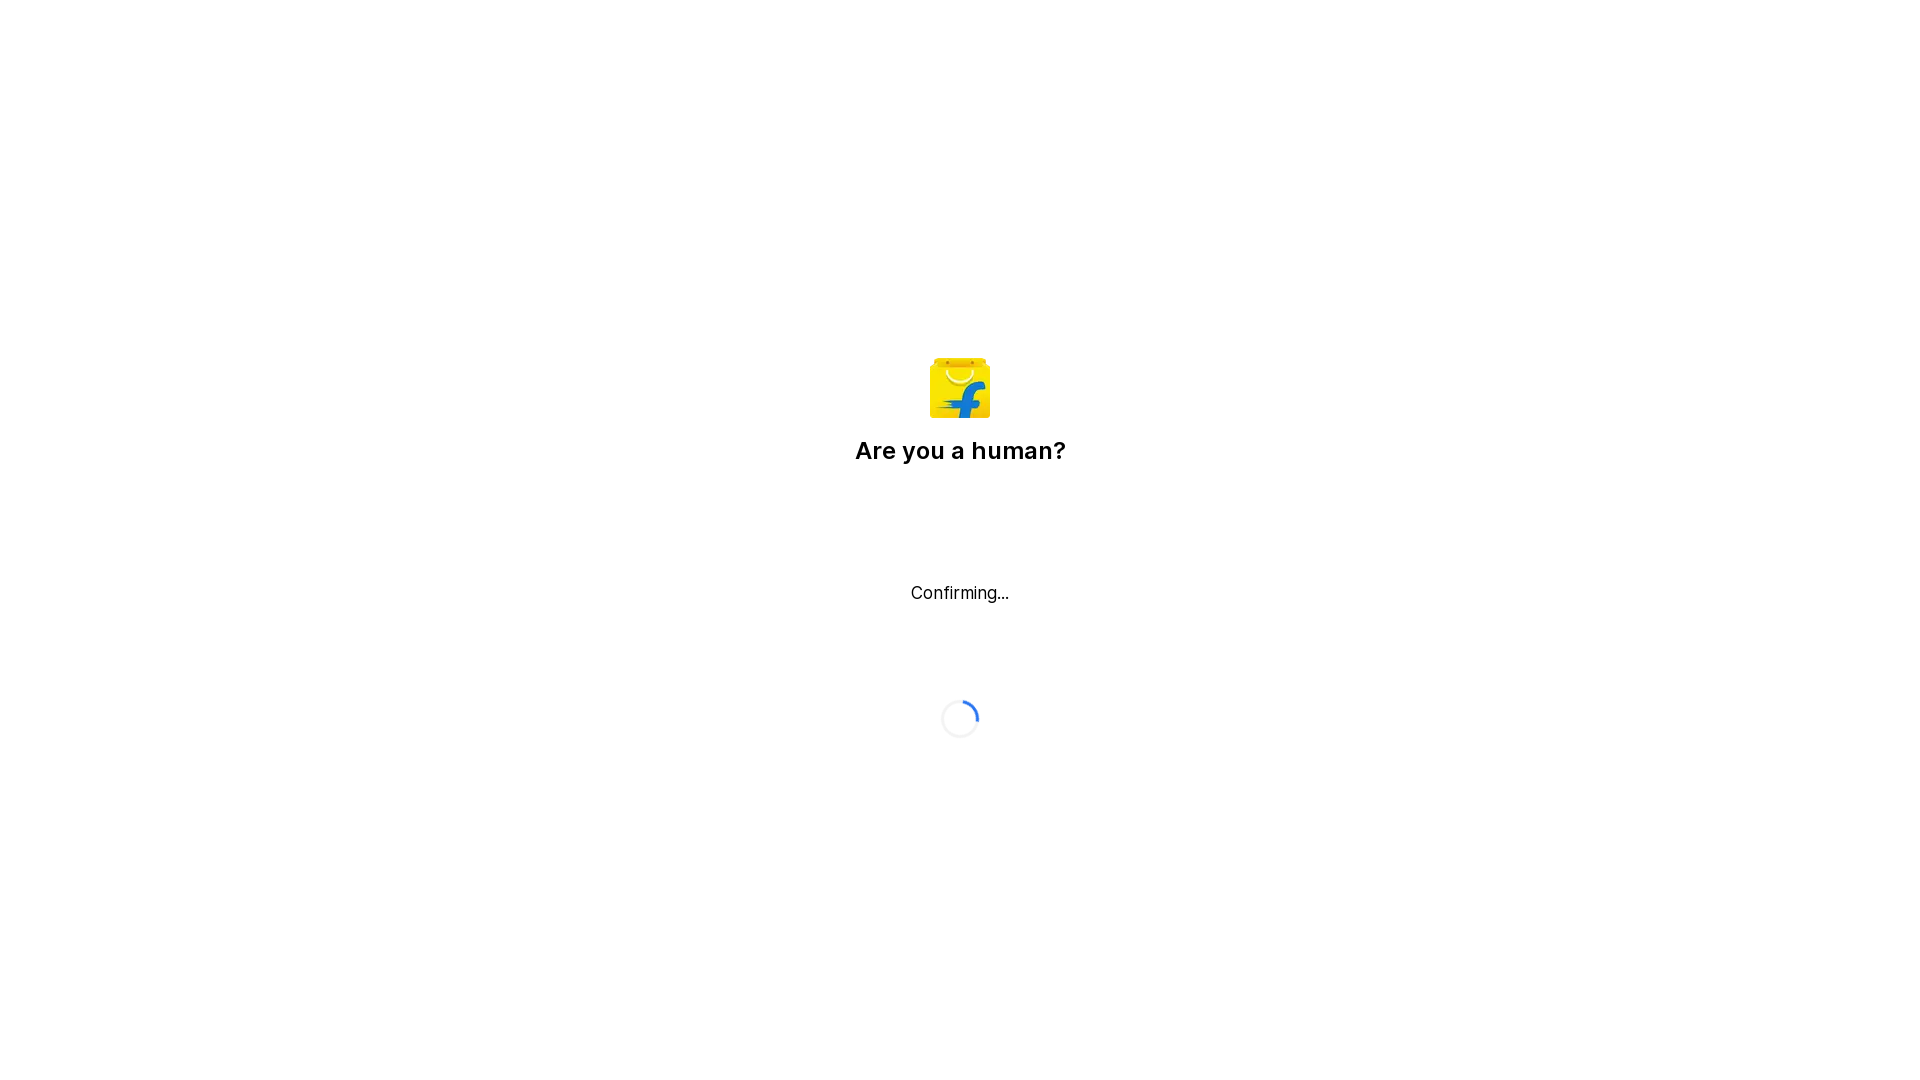

Flipkart homepage loaded successfully
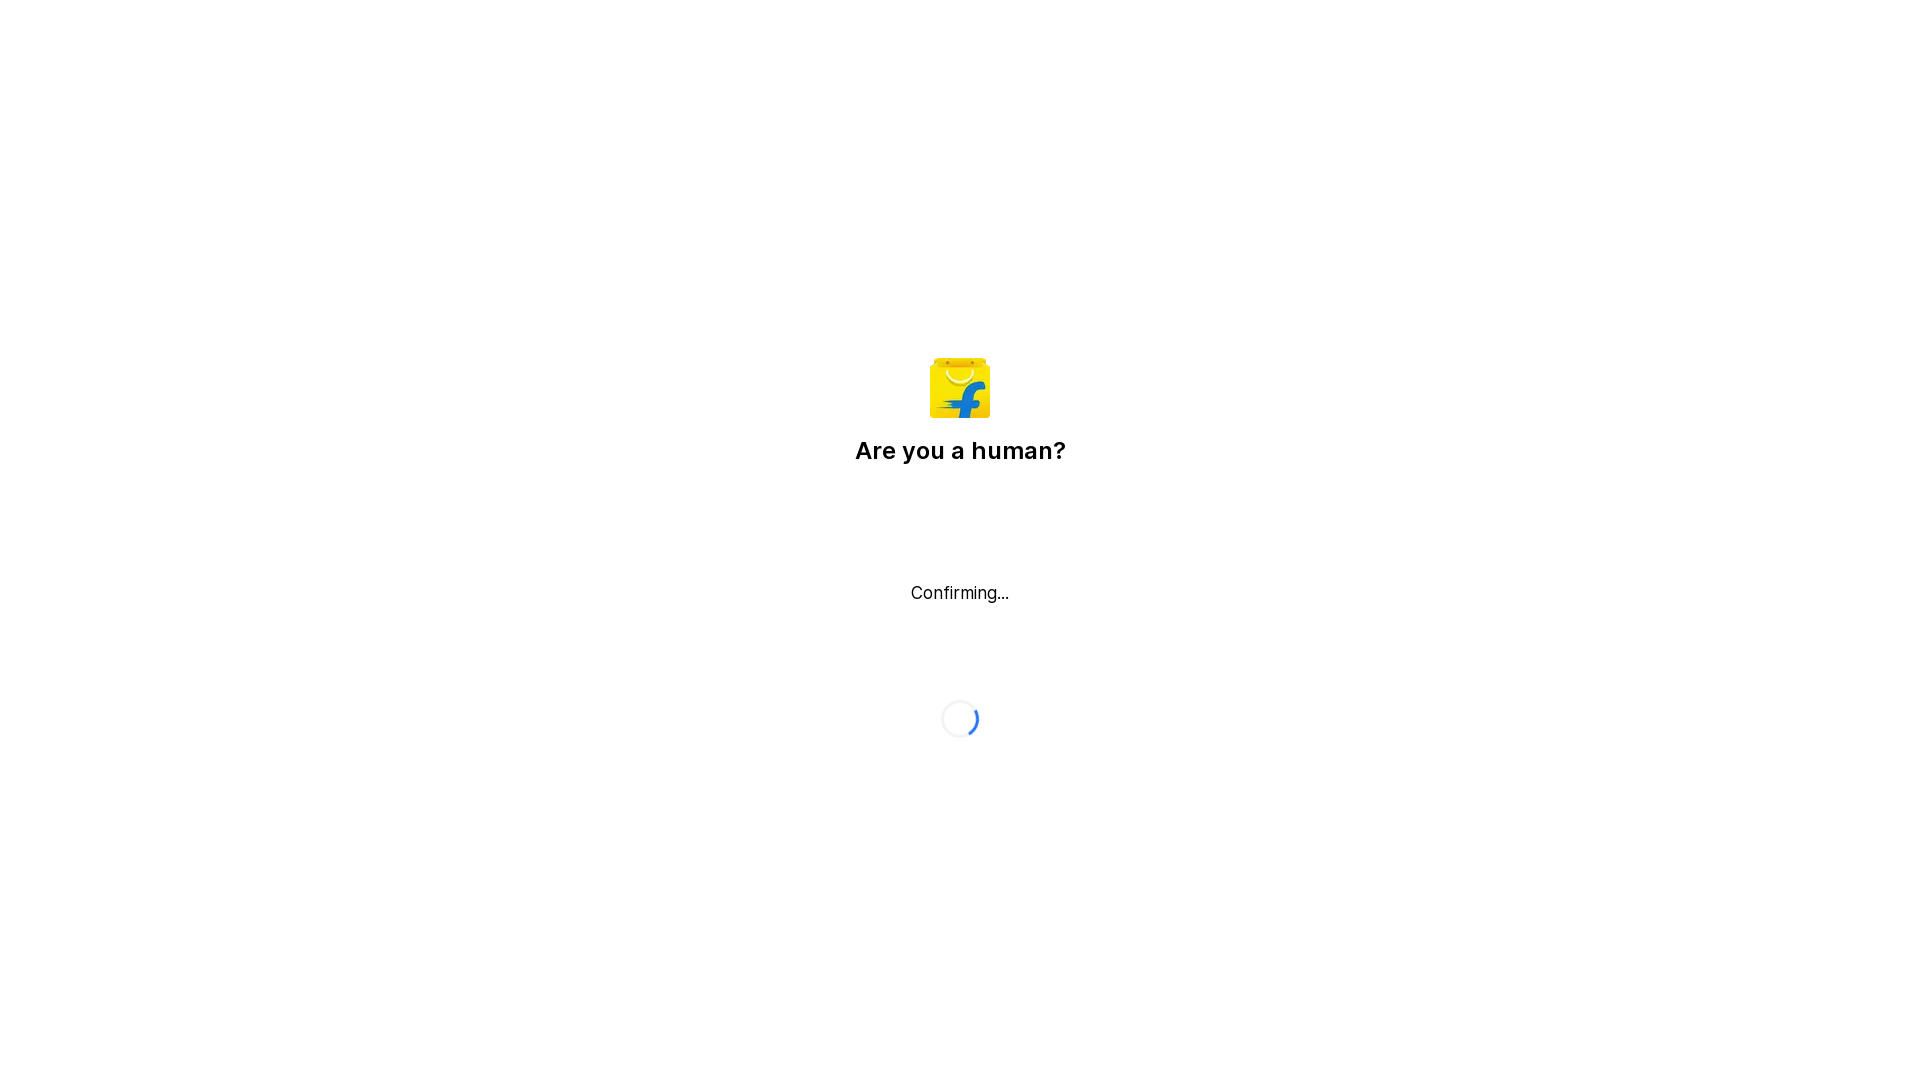

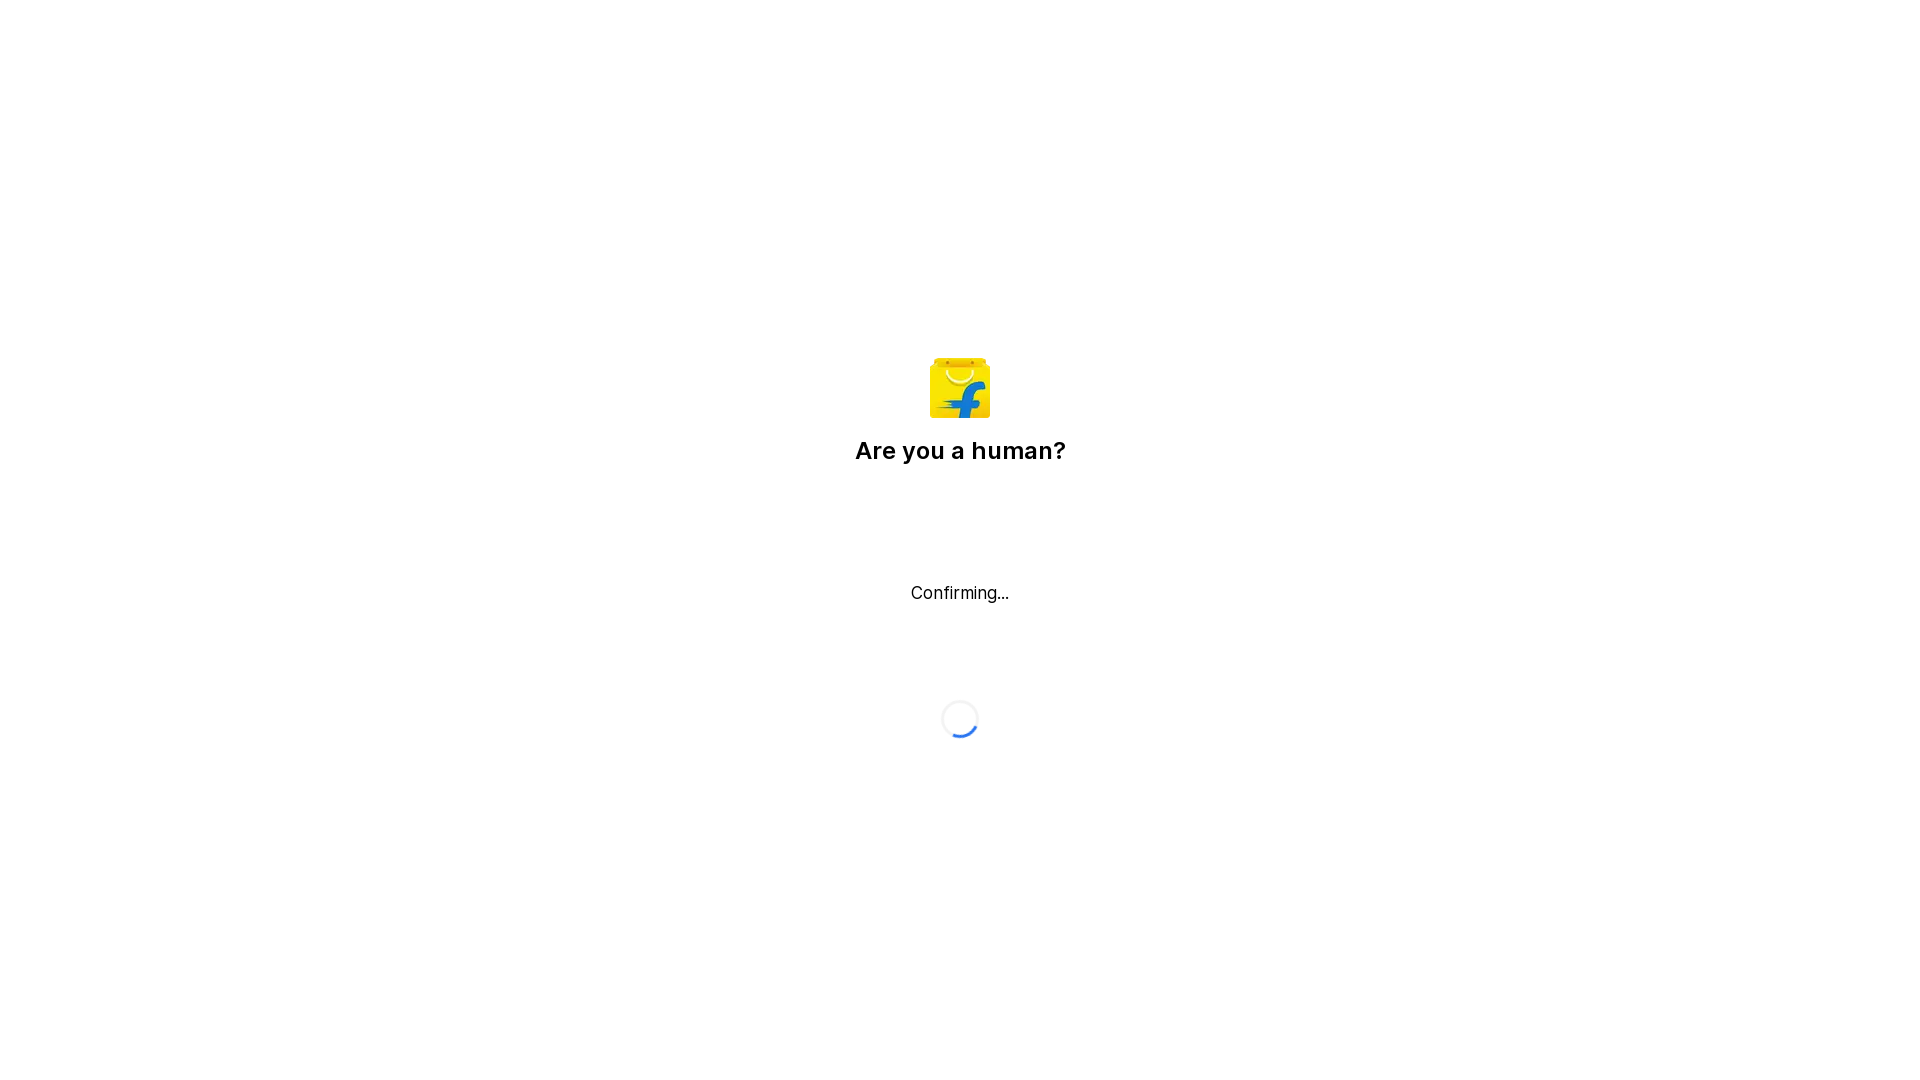